Tests the Midtrans demo checkout flow by clicking the buy button and filling in customer information fields (name, email, phone)

Starting URL: https://demo.midtrans.com/

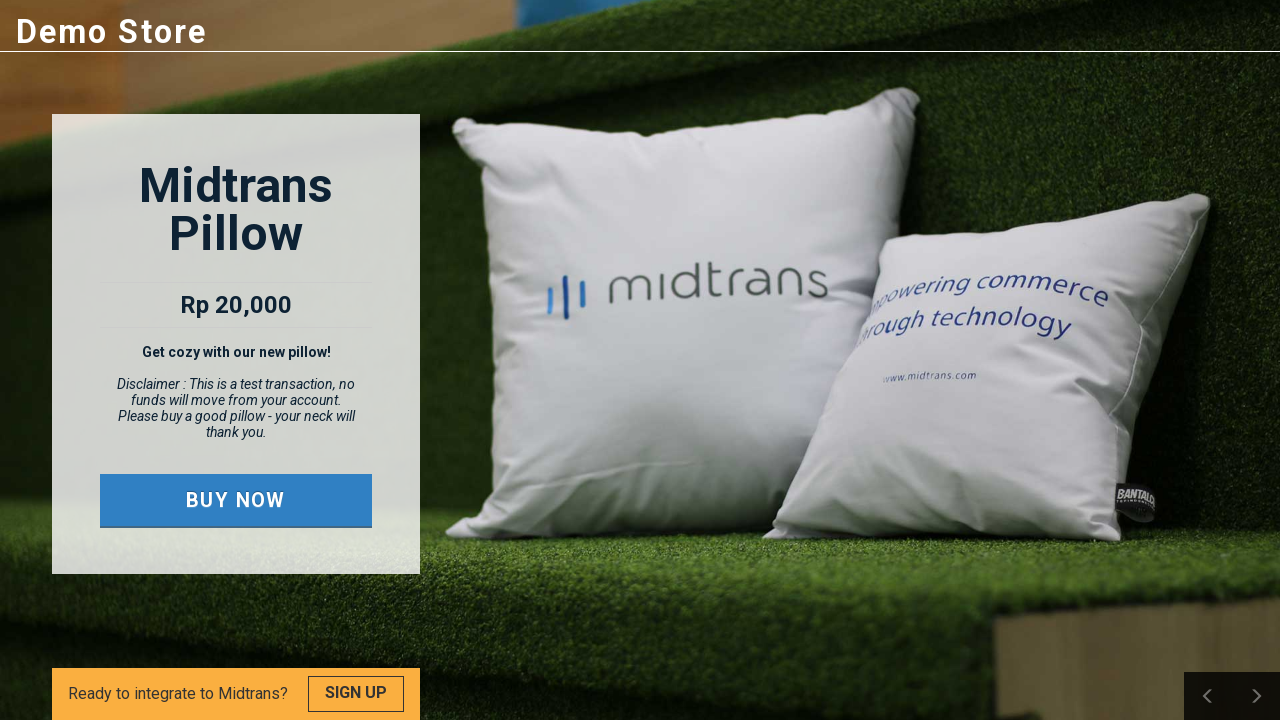

Clicked the buy button to start checkout flow at (236, 500) on .btn.buy
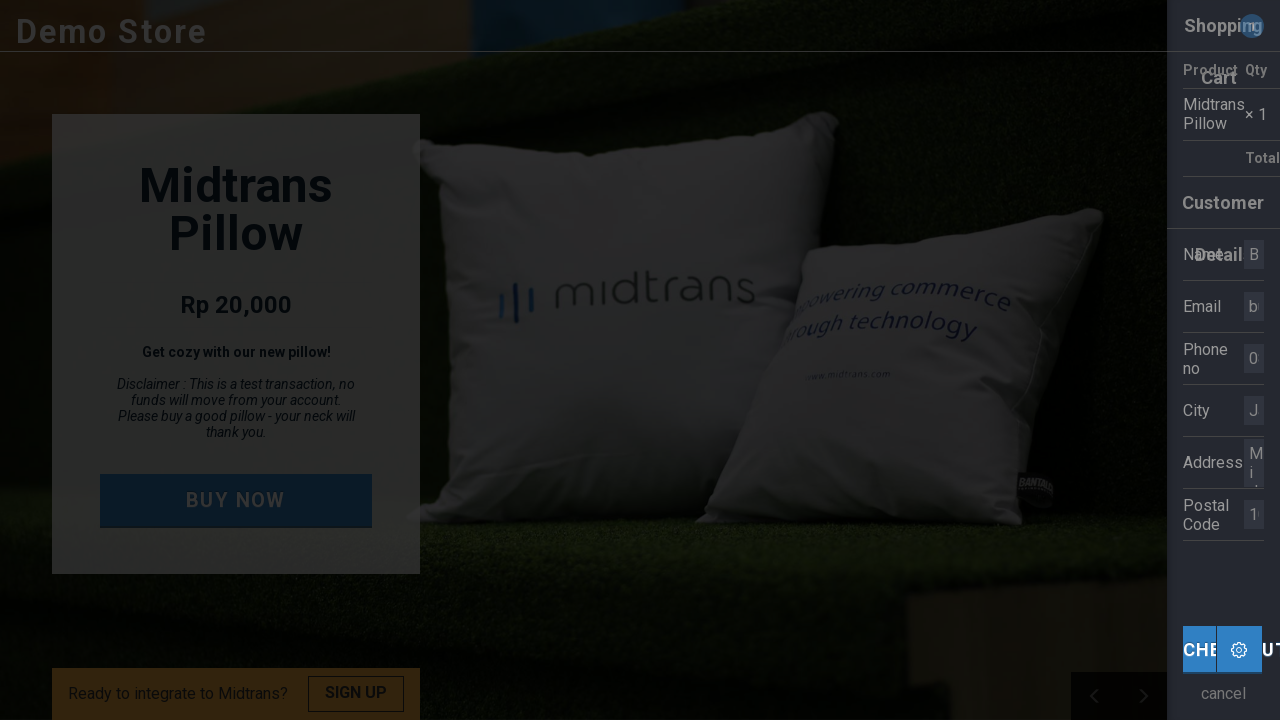

Cleared the name field on input[value='Budi']
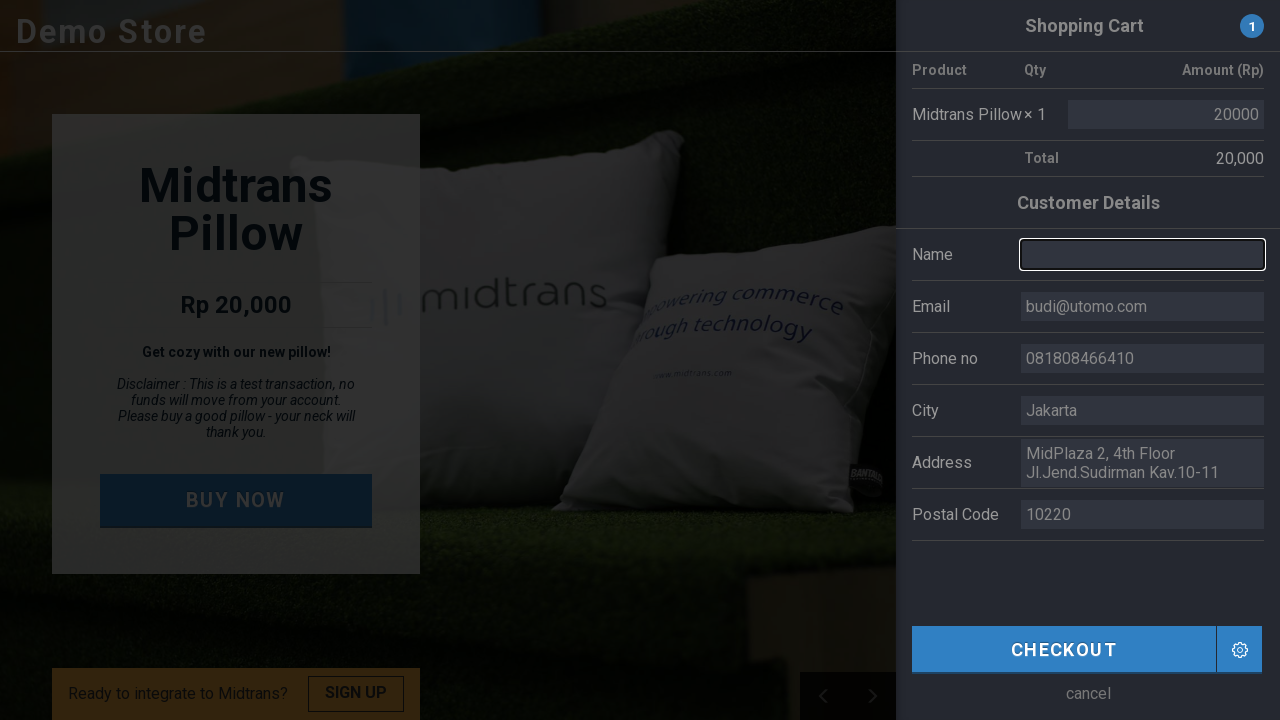

Filled name field with 'Lulu' on input[value='Budi']
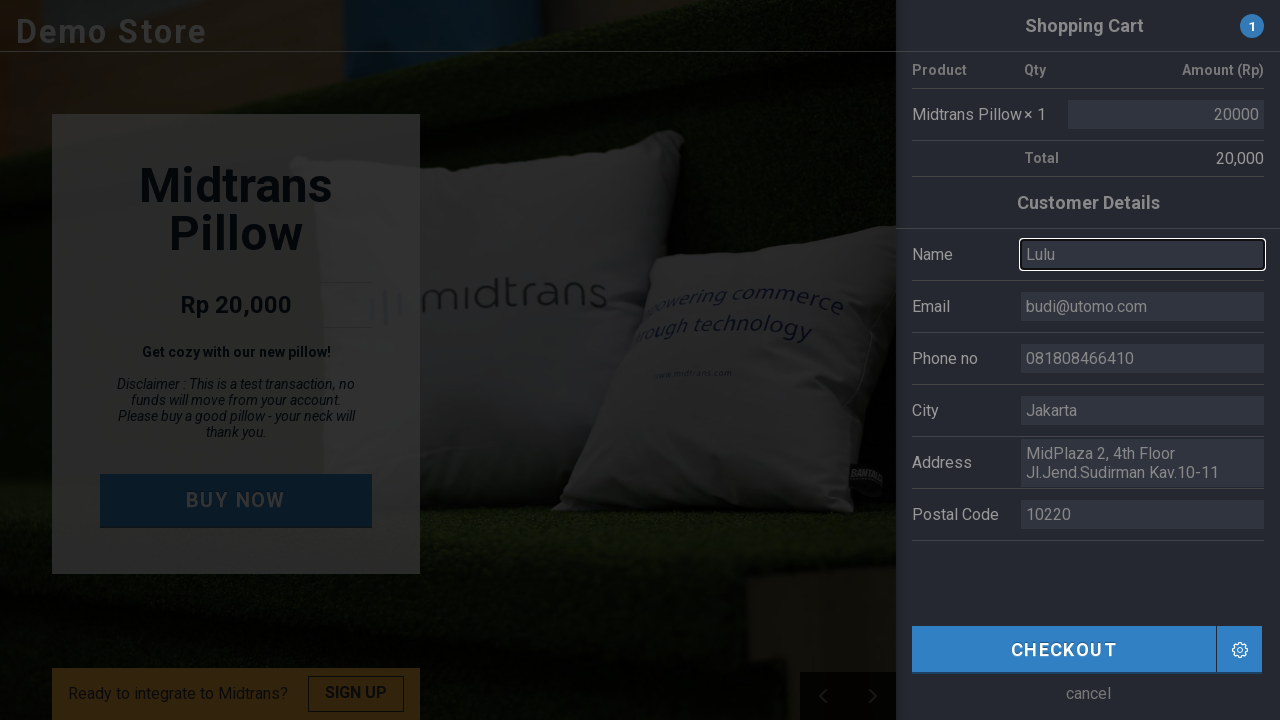

Cleared the email field on input[value='budi@utomo.com']
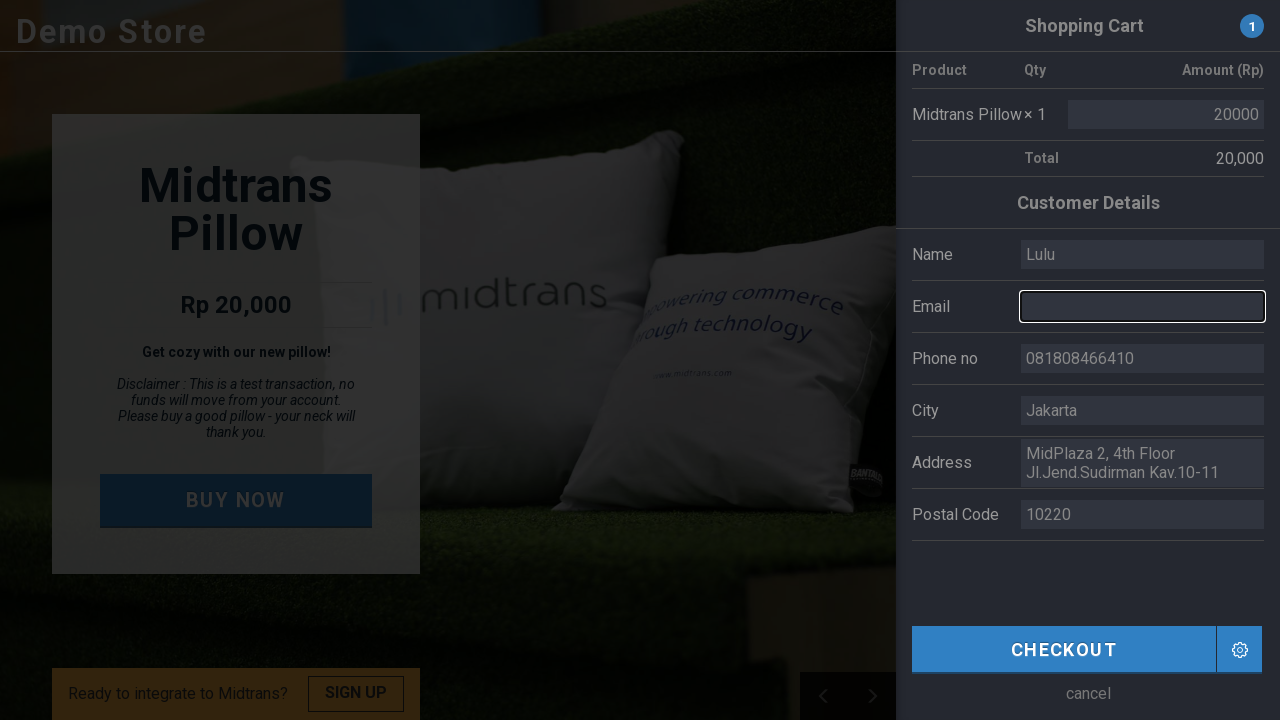

Filled email field with 'luluqorriaina@gmail.com' on input[value='budi@utomo.com']
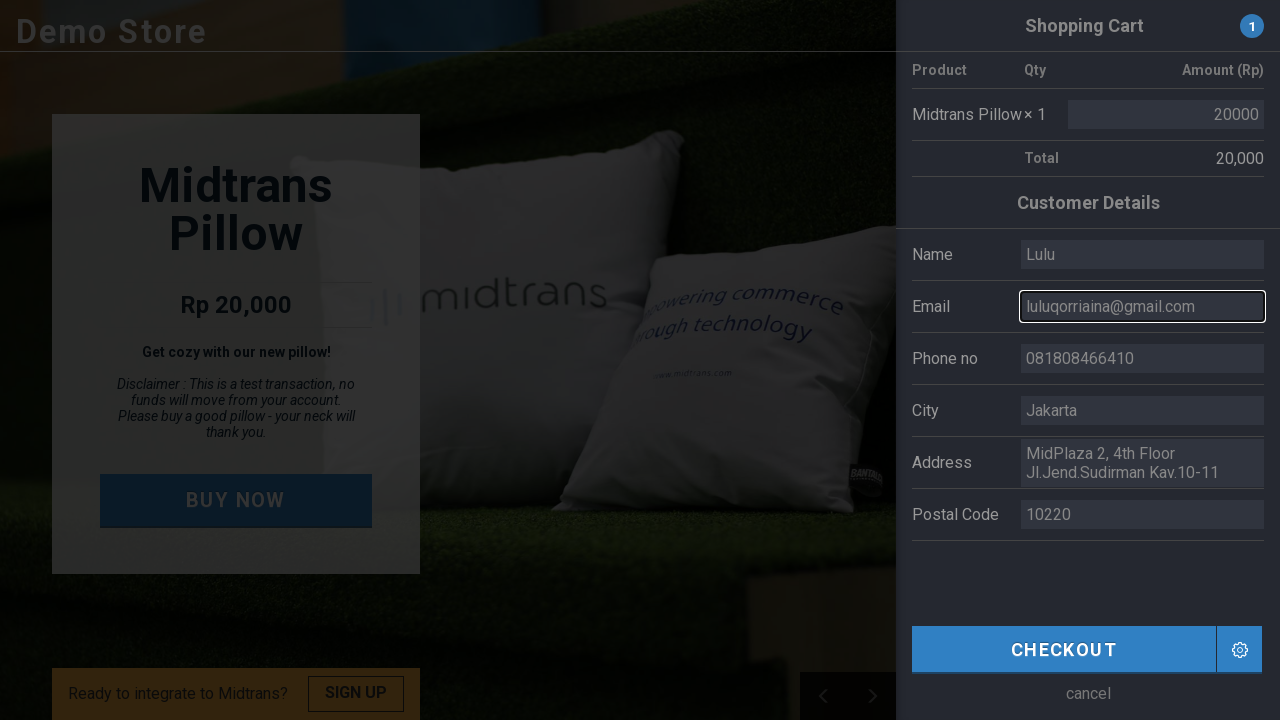

Cleared the phone field on input[value='081808466410']
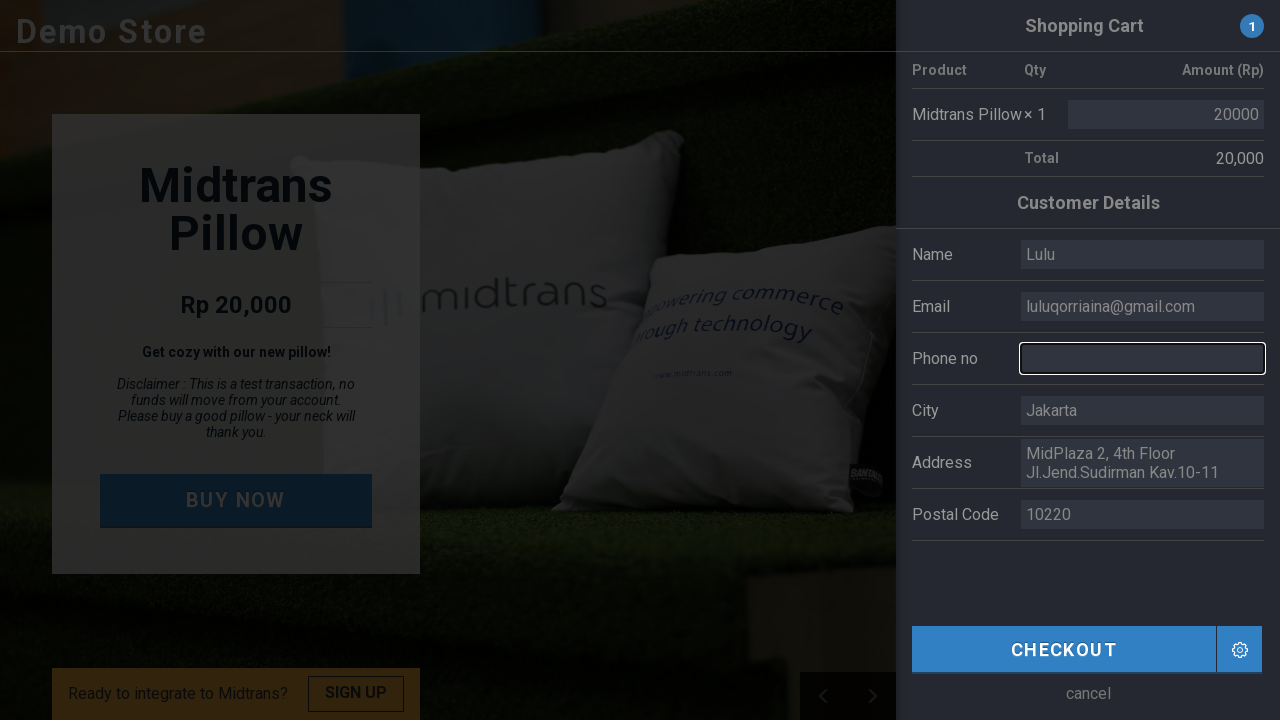

Filled phone field with '08123456789' on input[value='081808466410']
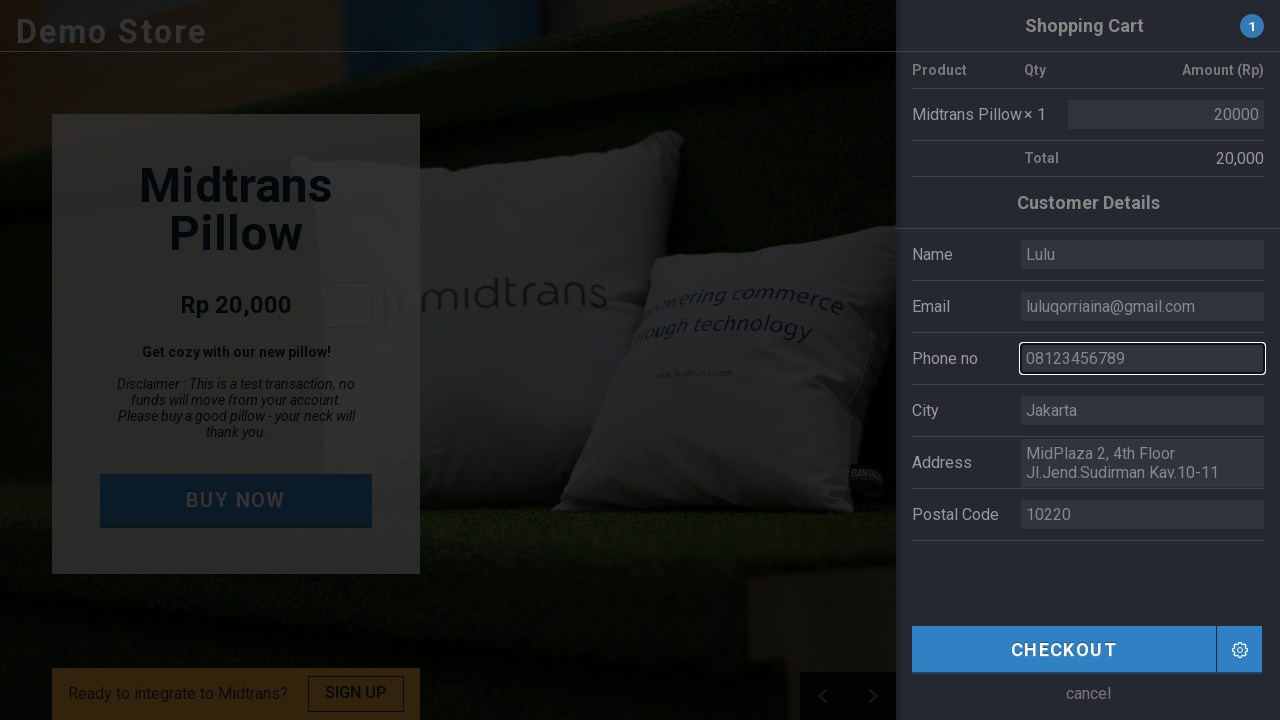

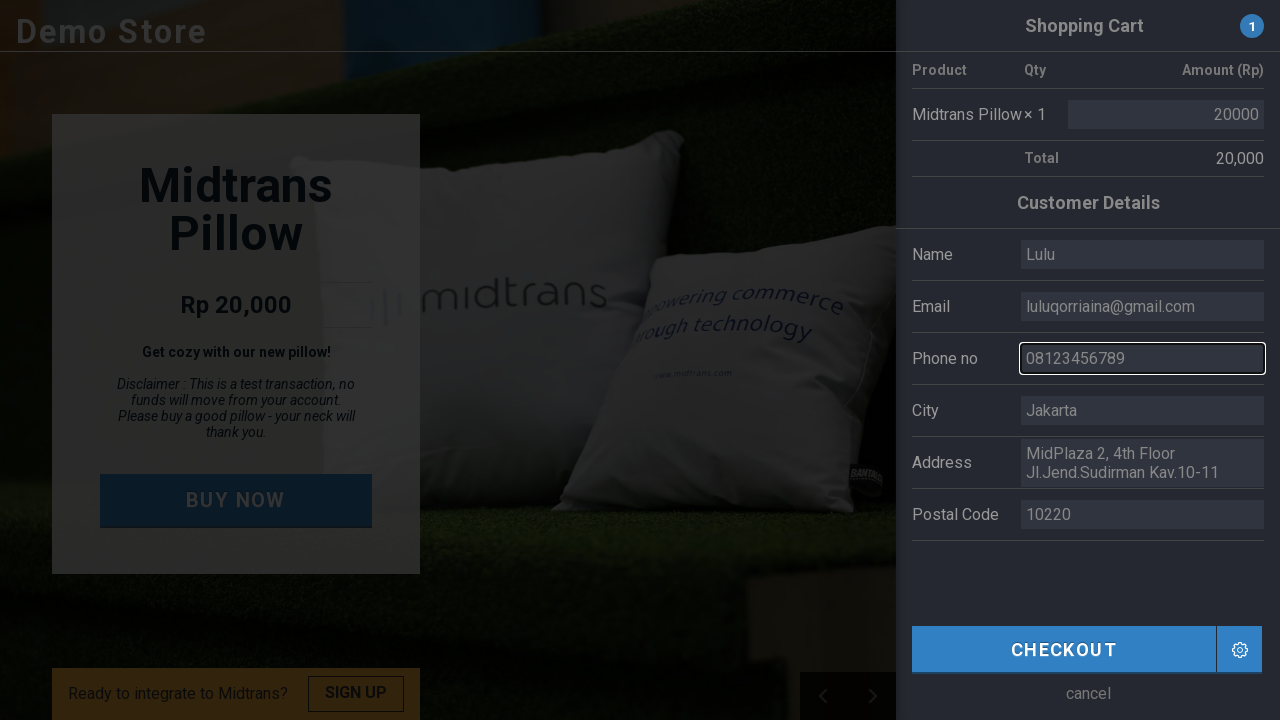